Tests the Python.org search bar by clearing it and entering a search query for "getting started with python"

Starting URL: https://www.python.org

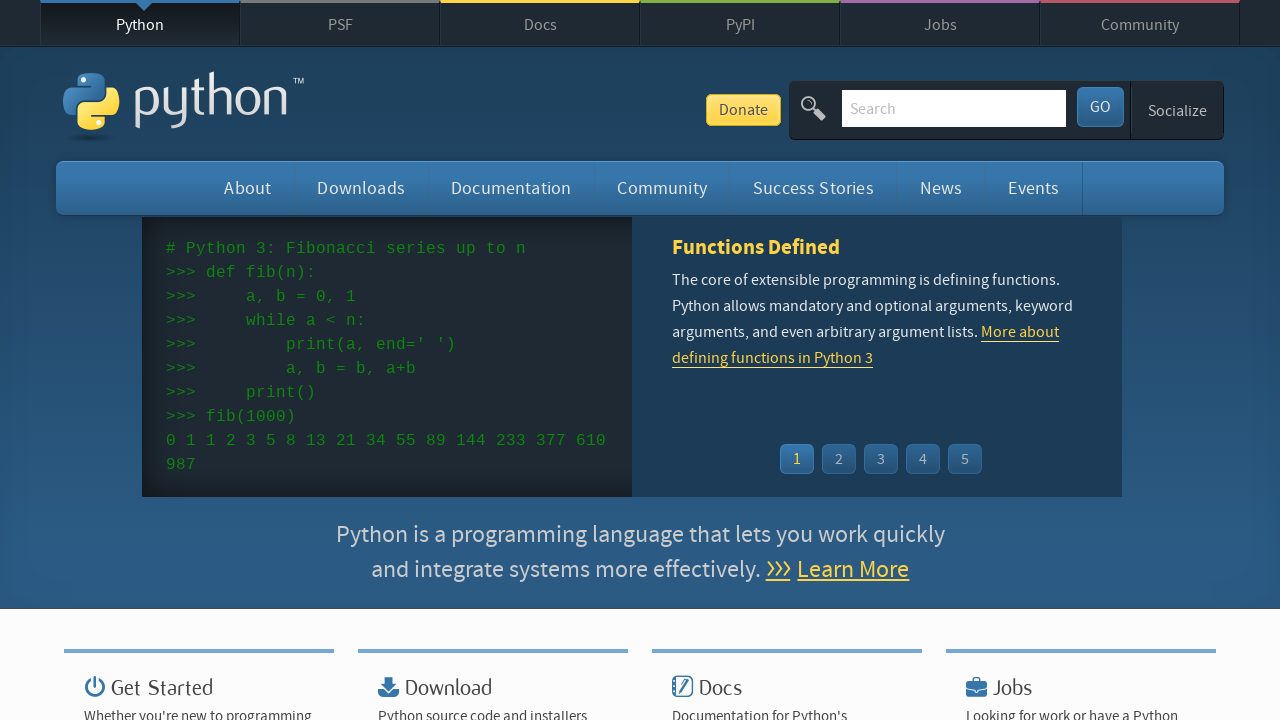

Cleared the Python.org search bar on input[name='q']
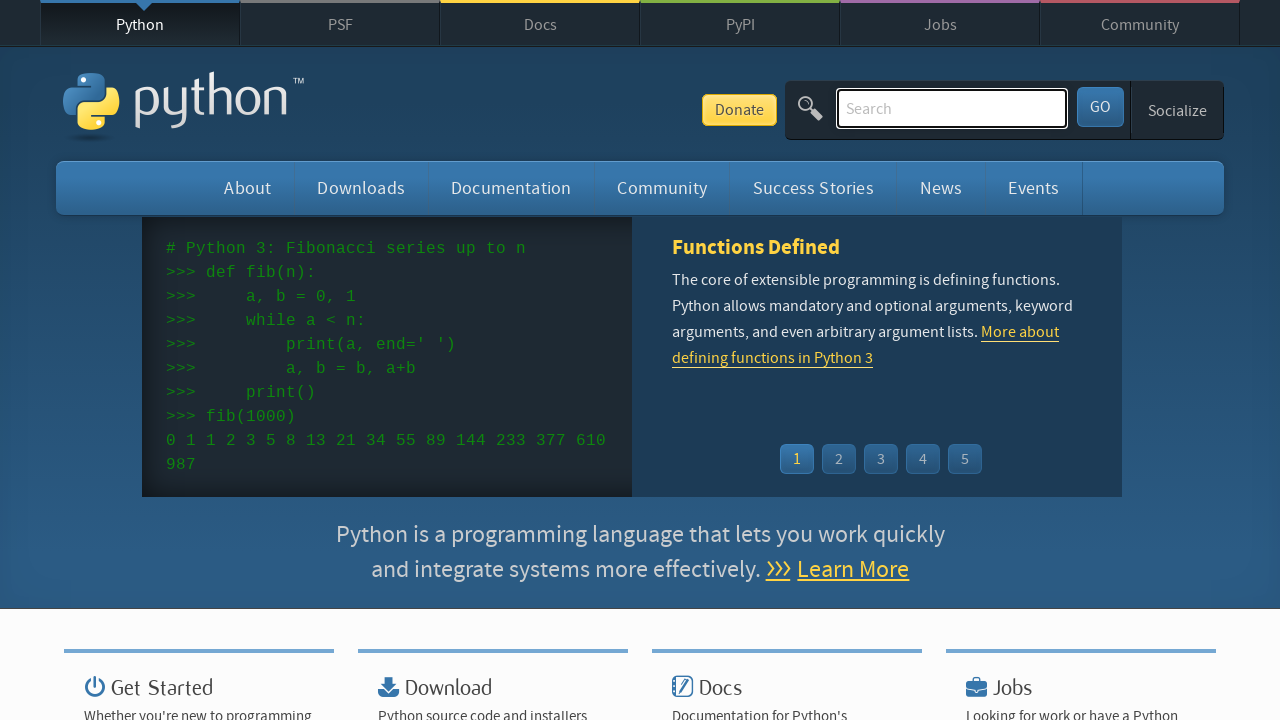

Entered search query 'getting started with python' in search bar on input[name='q']
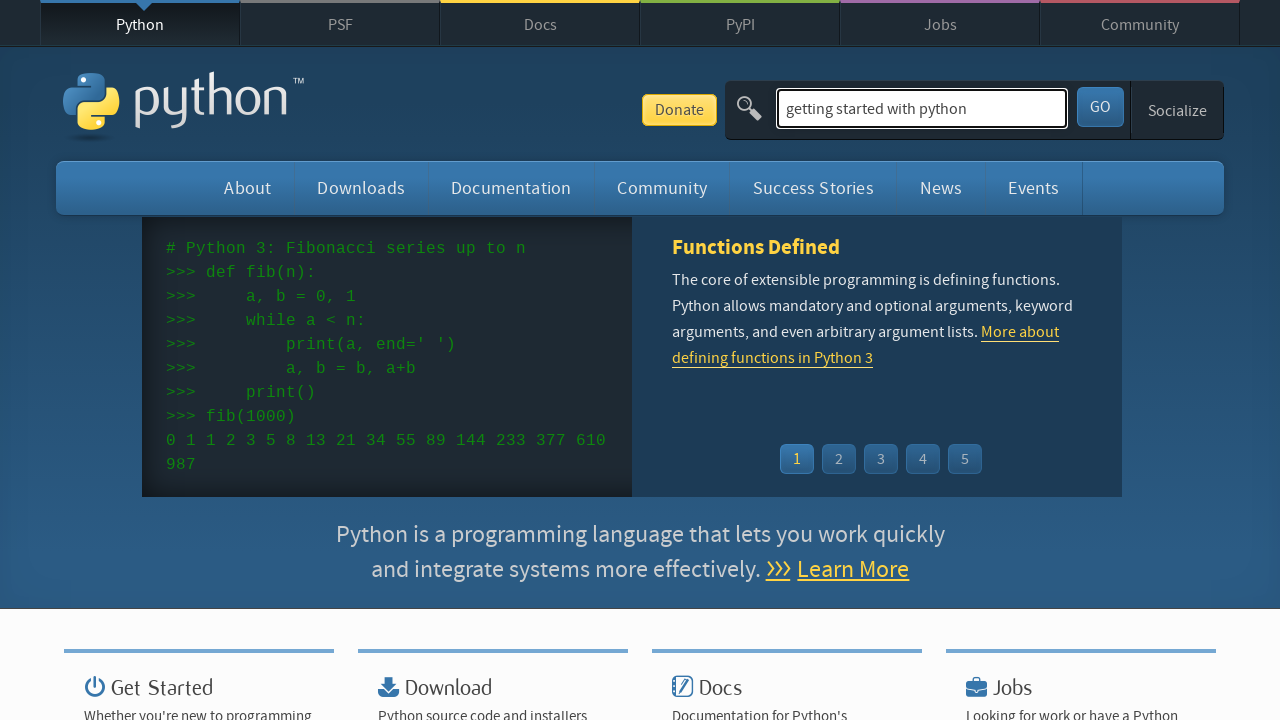

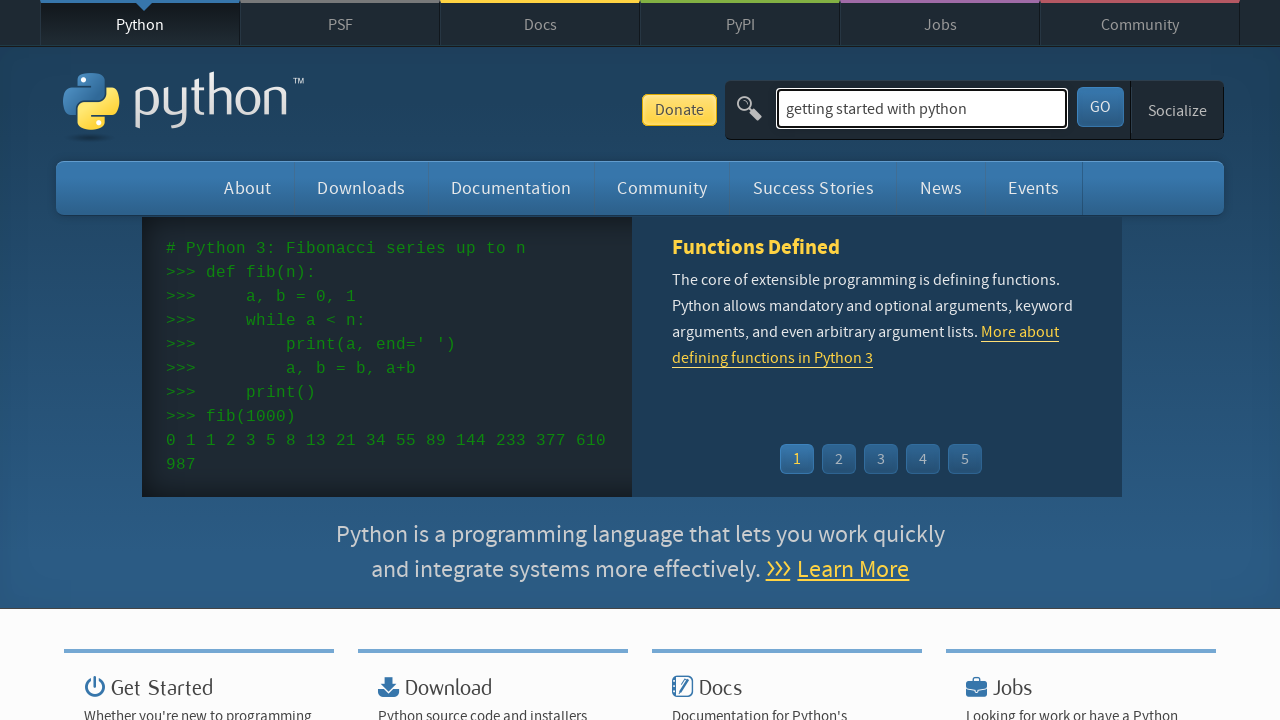